Tests dynamic dropdown functionality by selecting origin and destination stations in a flight booking form

Starting URL: https://www.rahulshettyacademy.com/dropdownsPractise

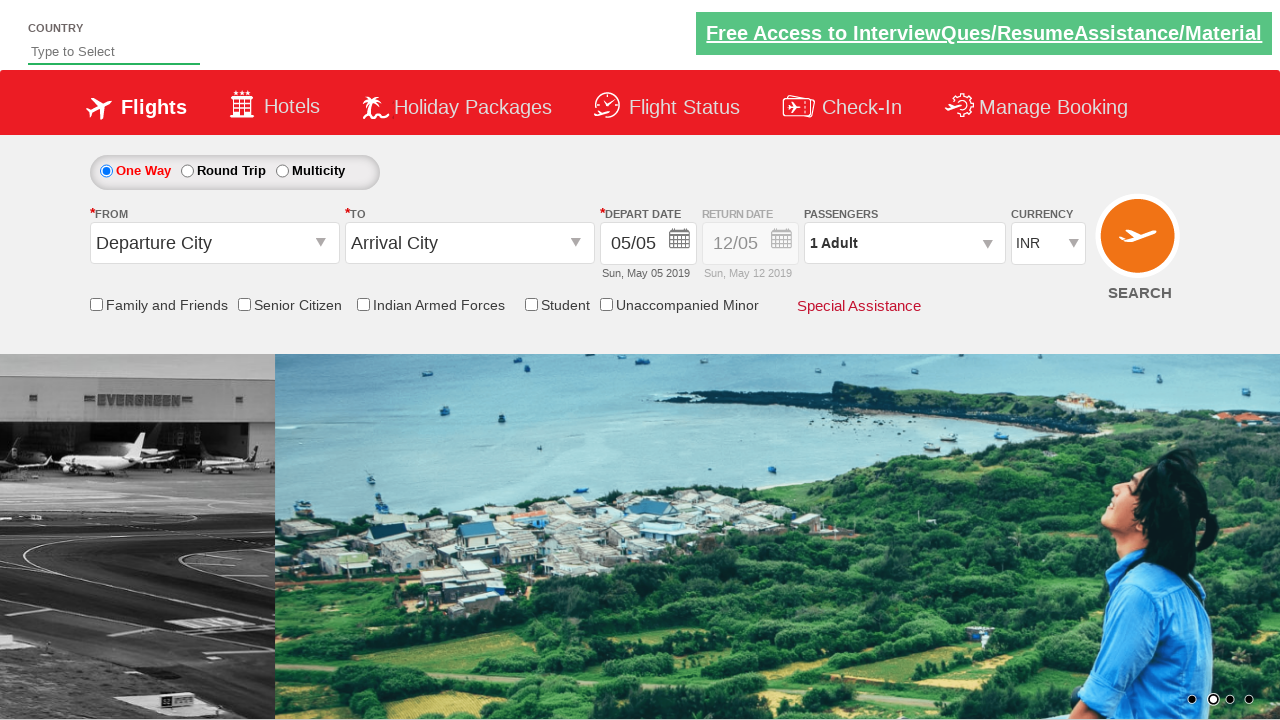

Clicked on origin station dropdown to open it at (214, 243) on #ctl00_mainContent_ddl_originStation1_CTXT
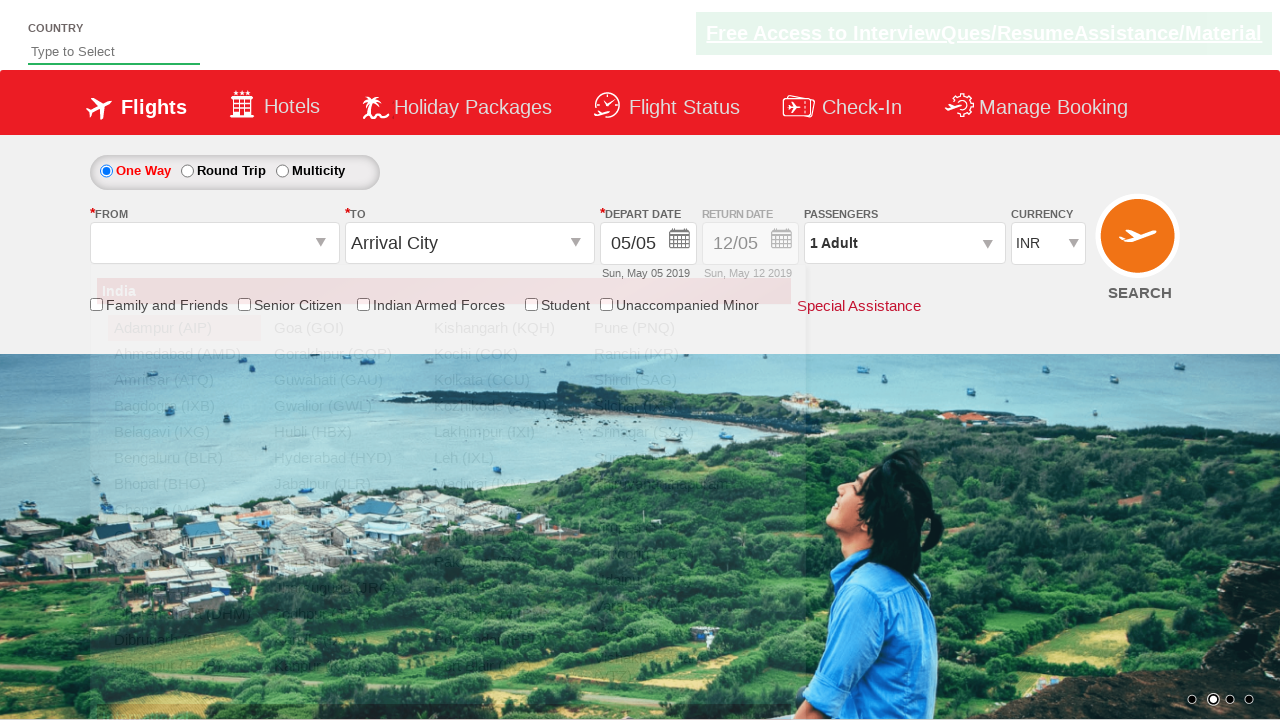

Selected Bangalore (BLR) as origin station at (184, 458) on a[value='BLR']
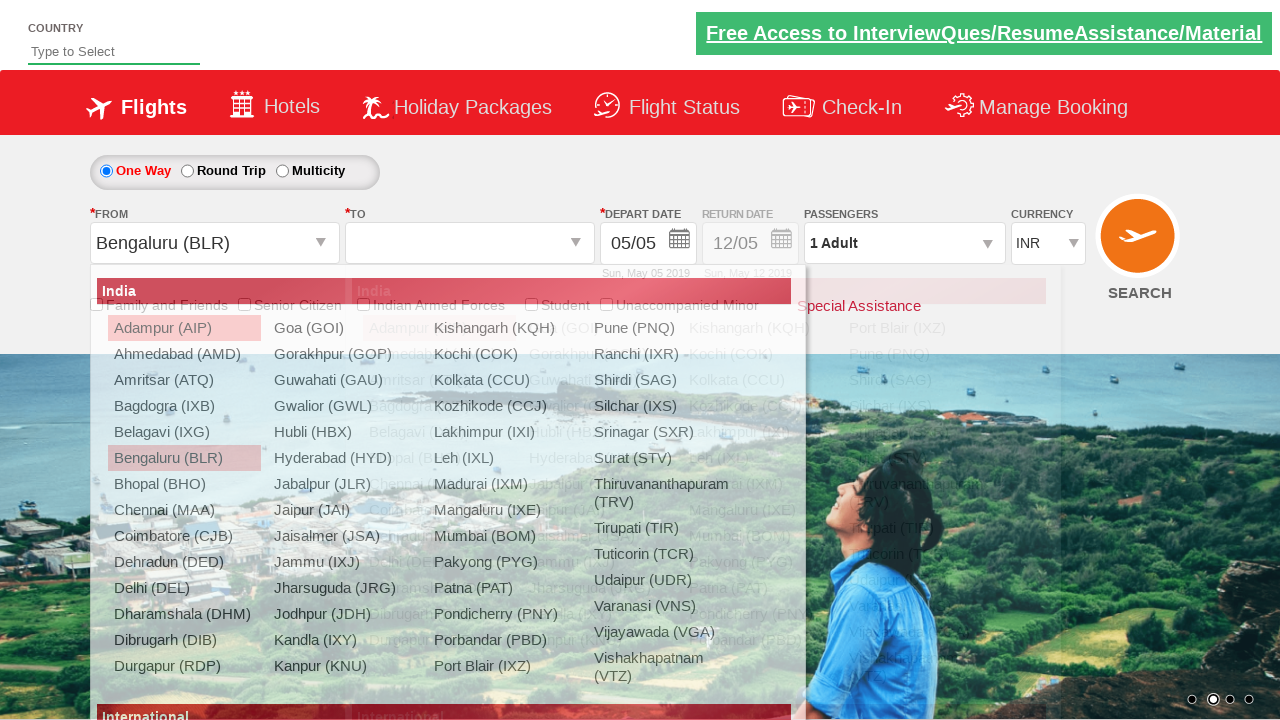

Waited for destination dropdown to load
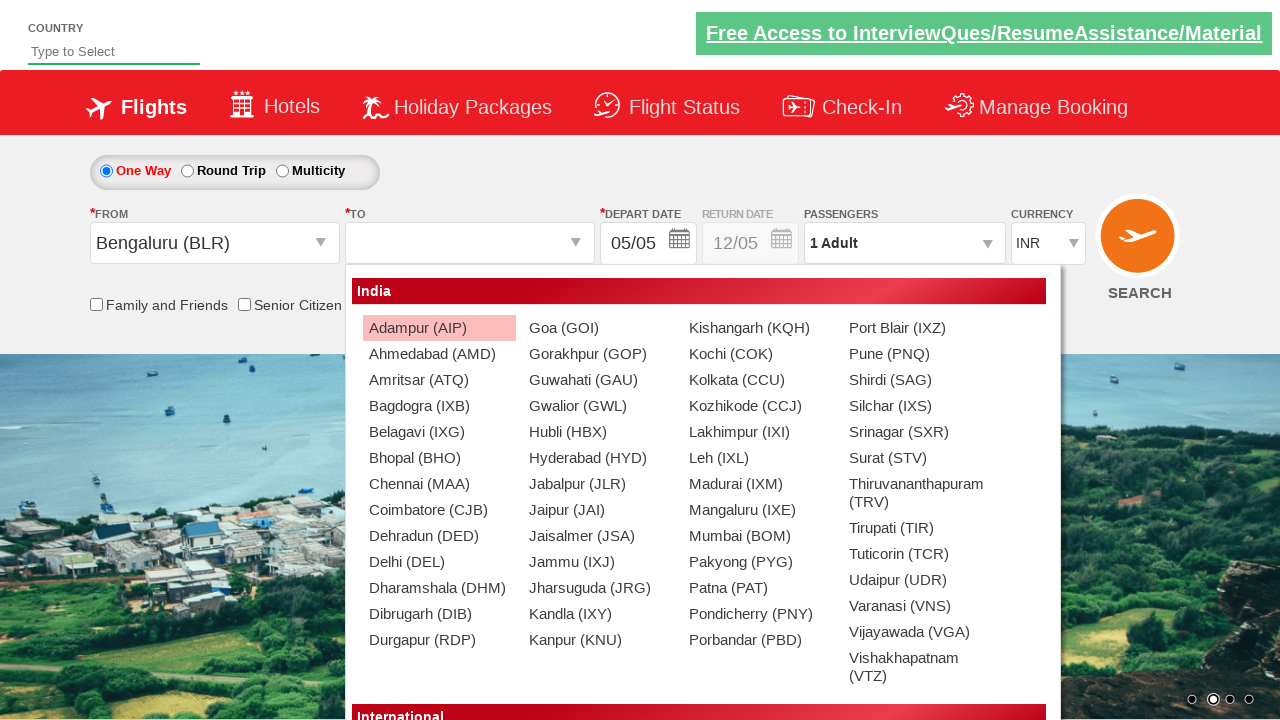

Selected Chennai (MAA) as destination station at (439, 484) on div#glsctl00_mainContent_ddl_destinationStation1_CTNR a[value='MAA']
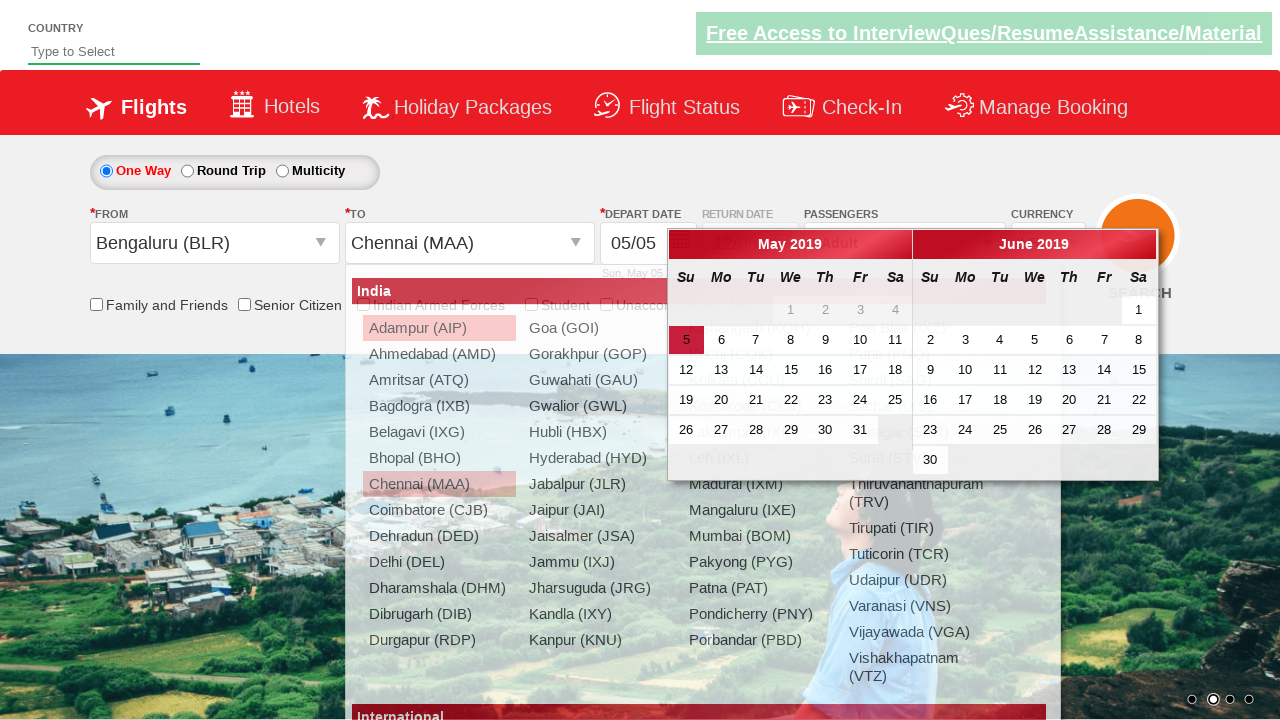

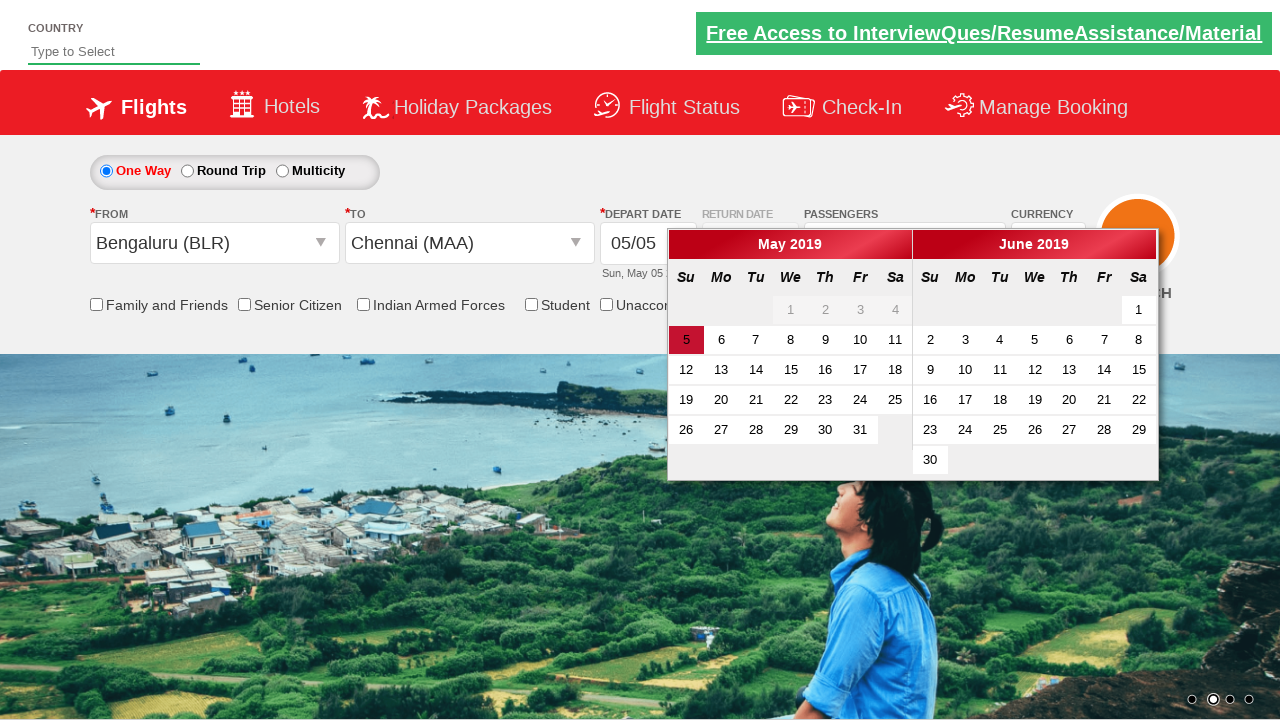